Navigates to Swarthmore College course catalog departments page and clicks on the first department link to view department details

Starting URL: https://catalog.swarthmore.edu/content.php?catoid=7&navoid=194

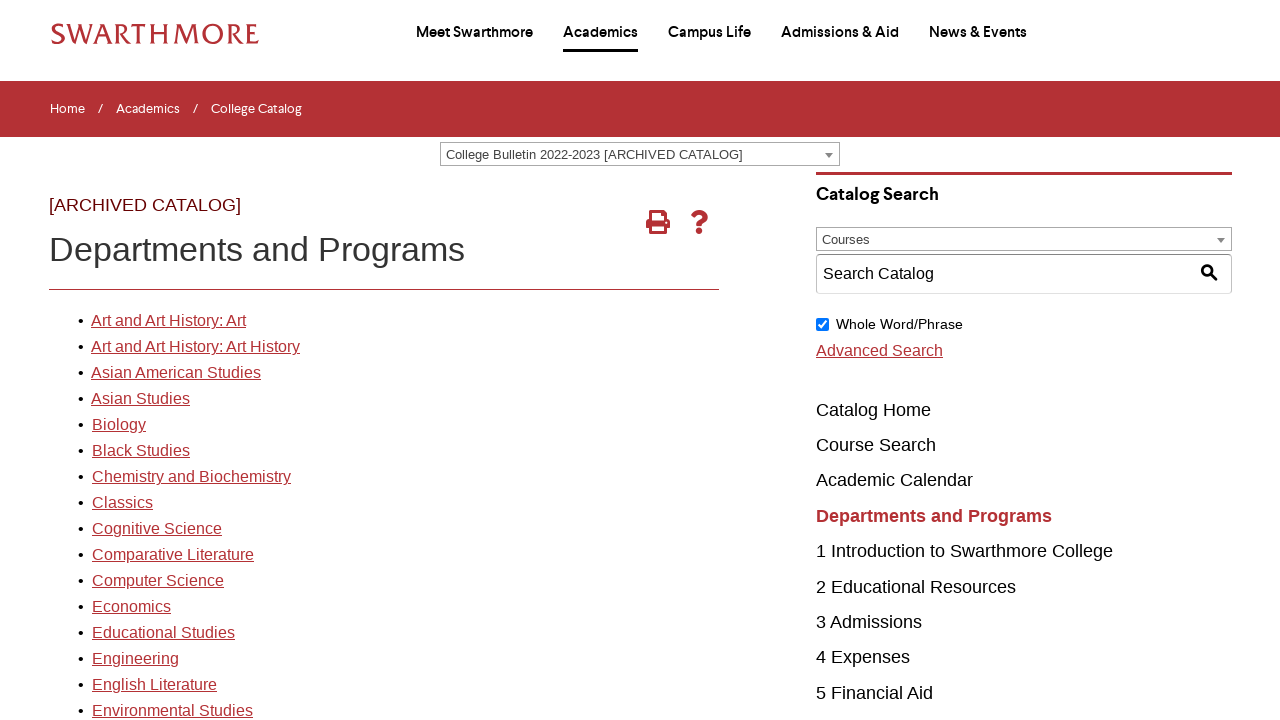

Department list loaded on Swarthmore College course catalog page
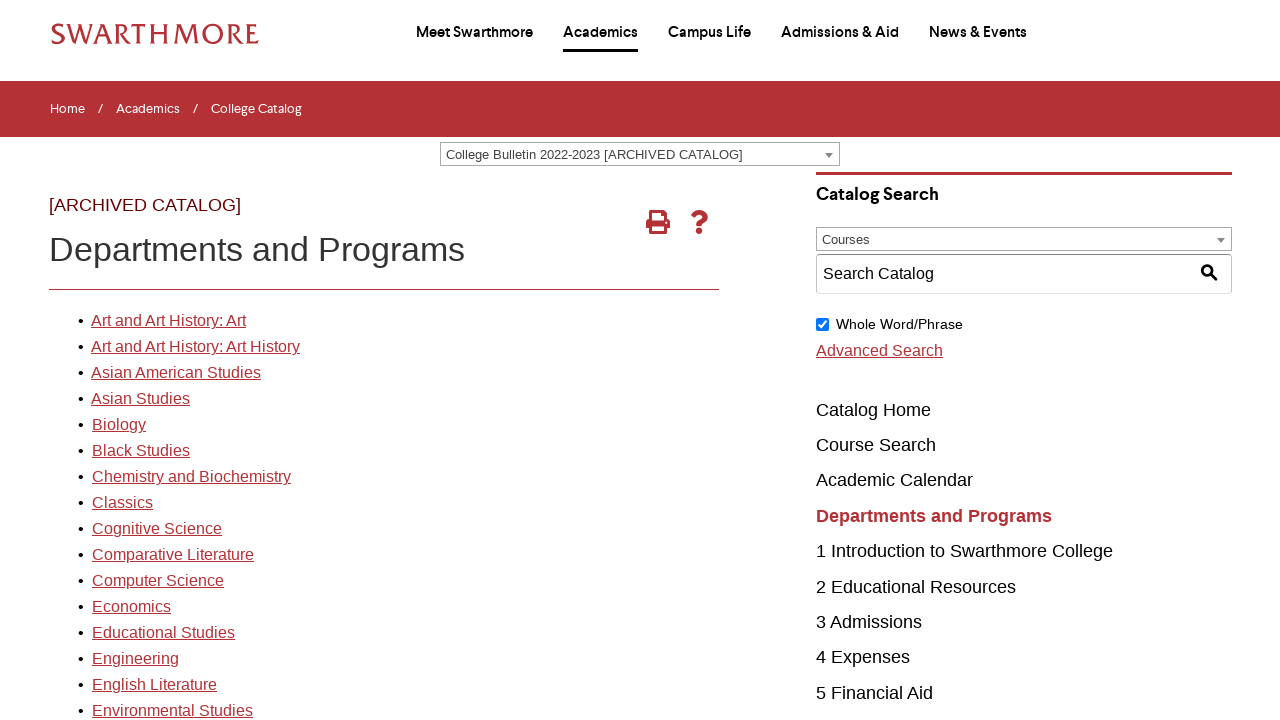

Clicked on the first department link at (168, 321) on xpath=//*[@id="gateway-page"]/body/table/tbody/tr[3]/td[1]/table/tbody/tr[2]/td[
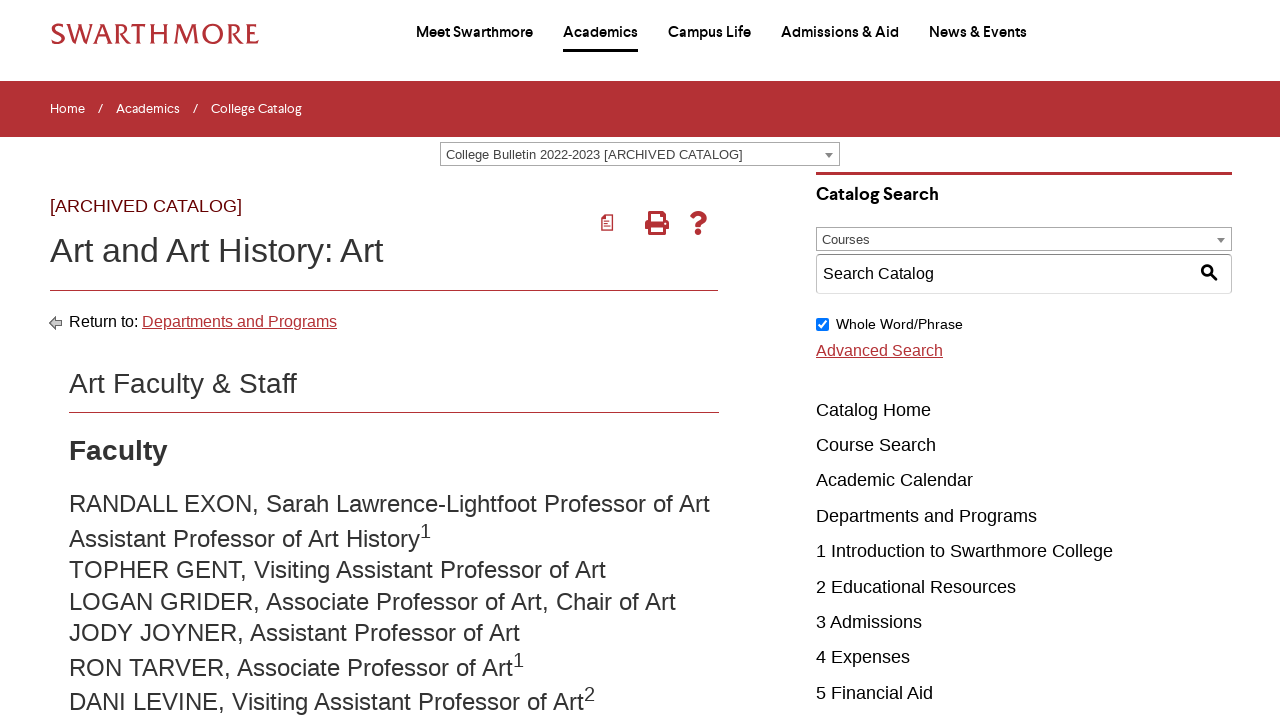

Department details page fully loaded
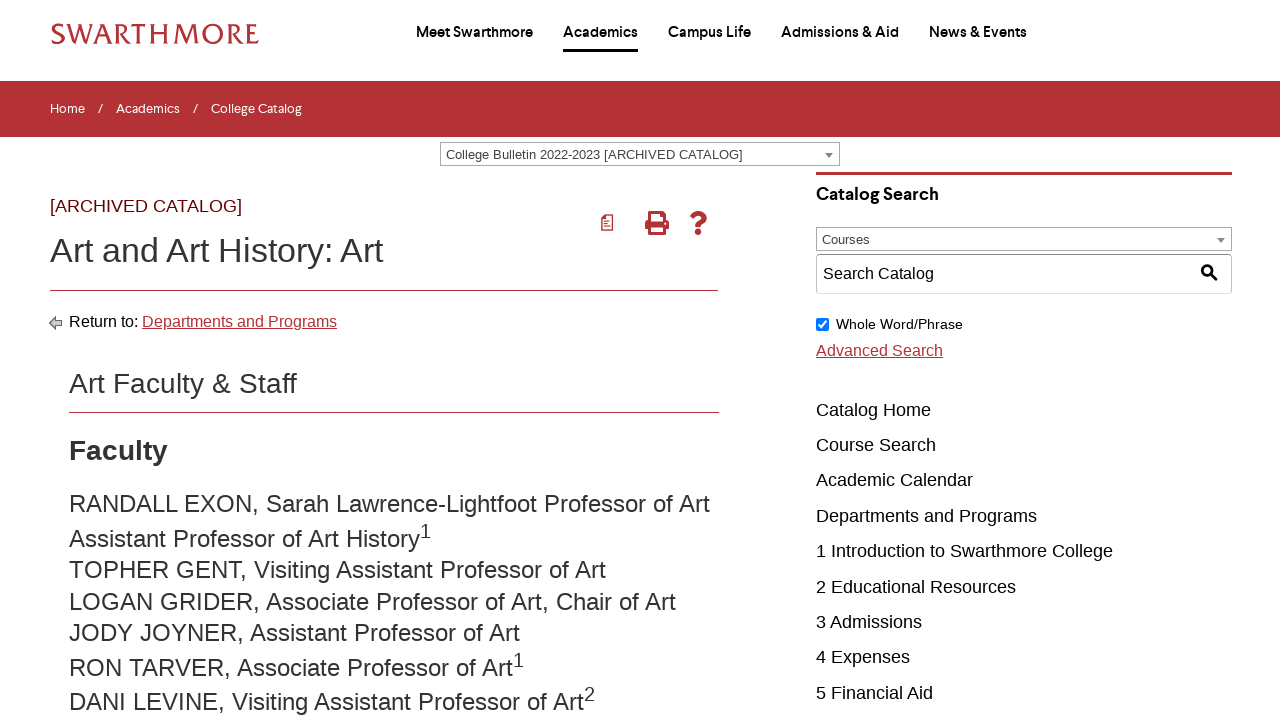

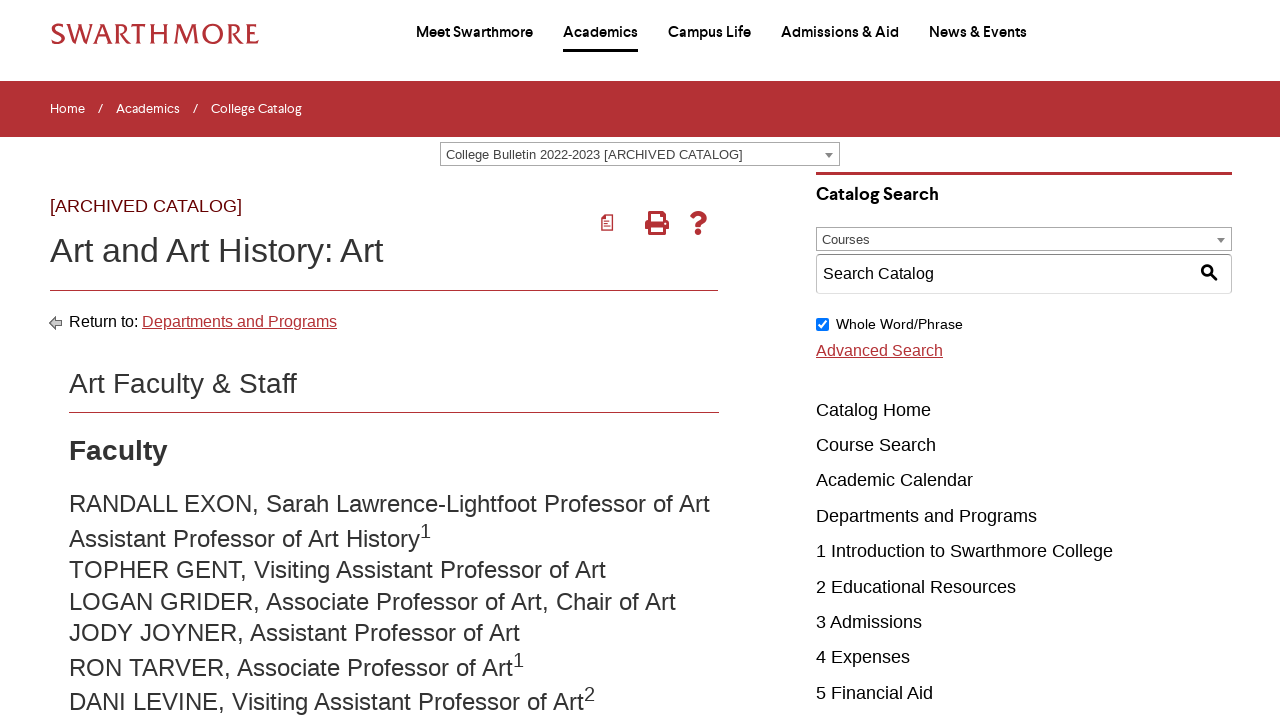